Tests navigation to the signup page by clicking the SIGNUP link in the nav menu

Starting URL: https://cs-601.vercel.app/

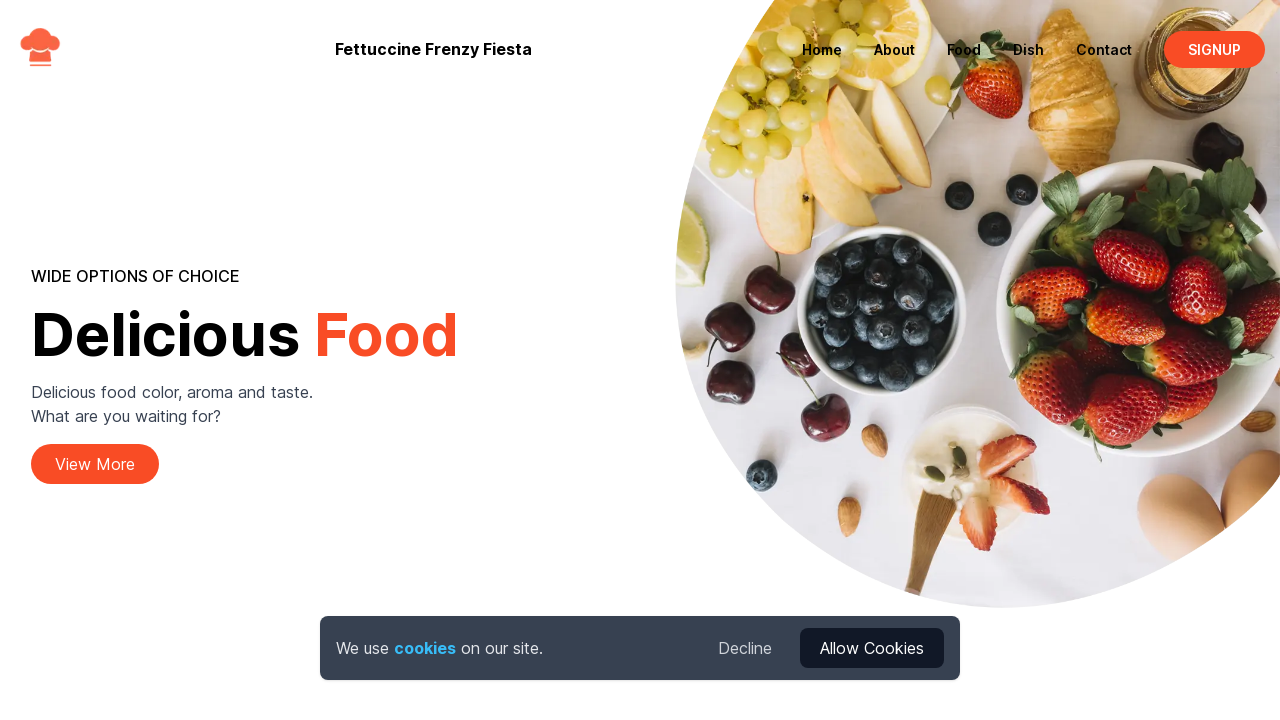

Navigation menu loaded
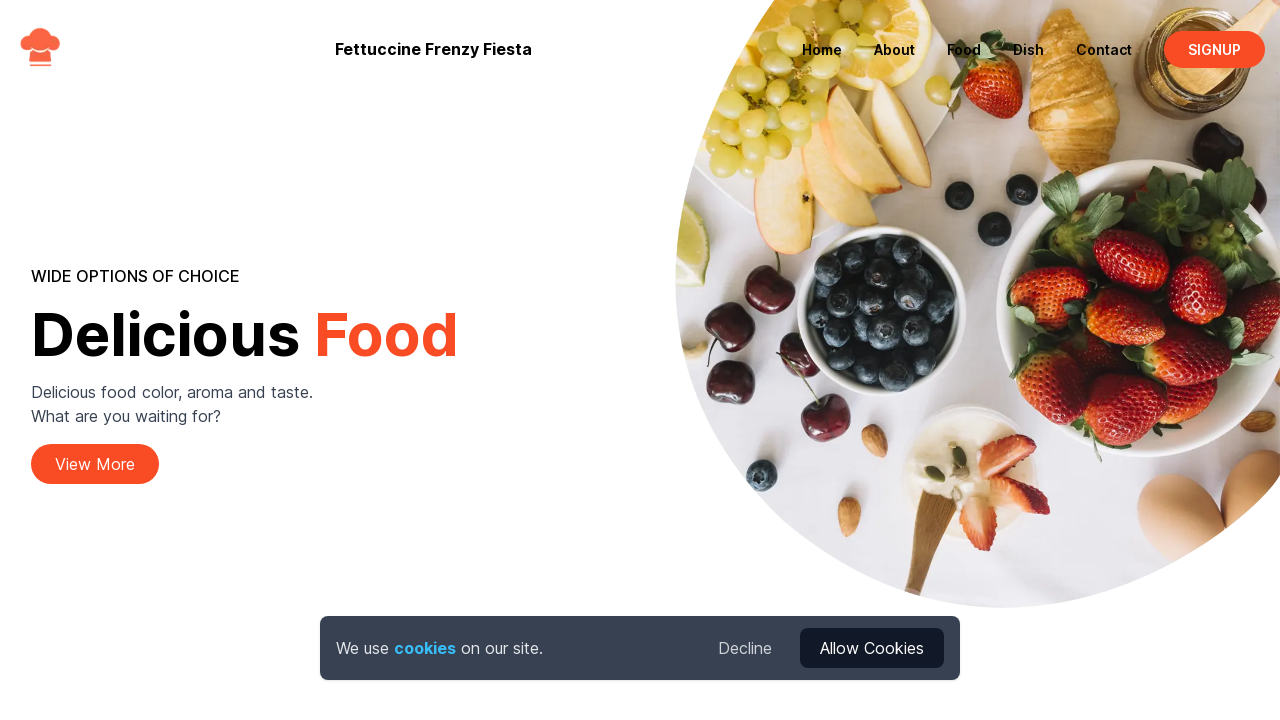

Clicked SIGNUP link in navigation menu at (1214, 49) on a:has-text("SIGNUP")
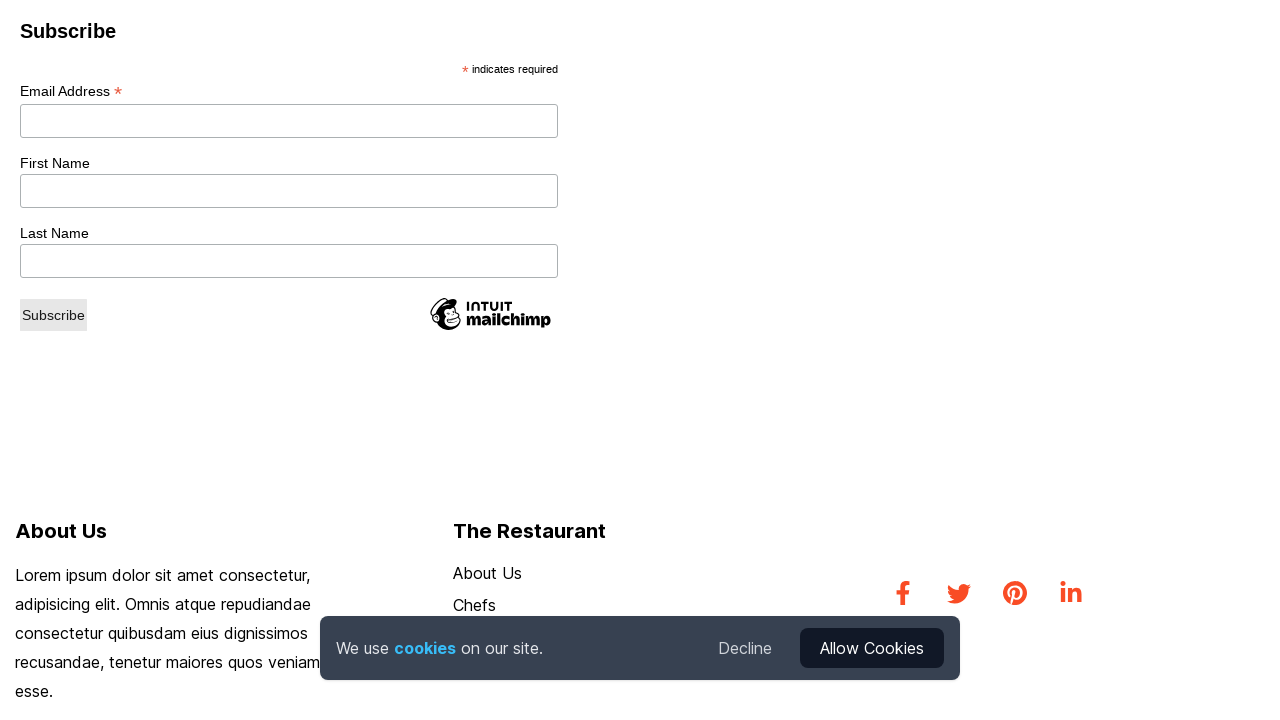

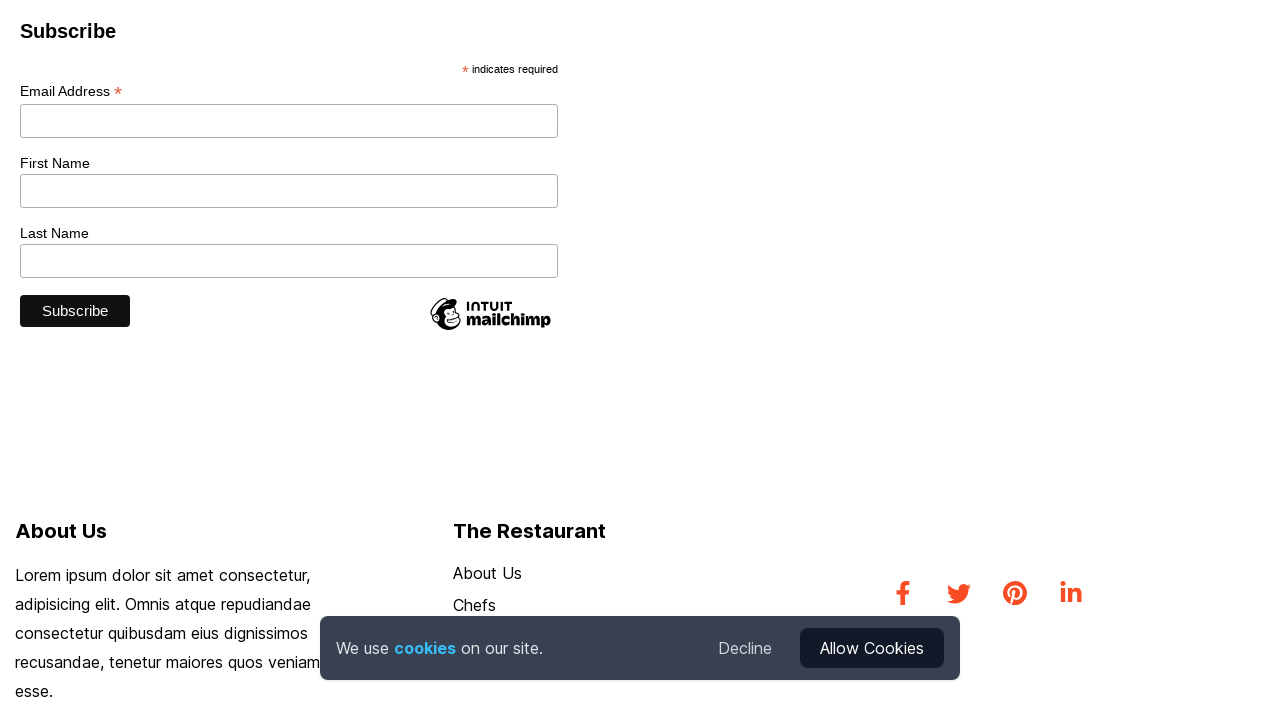